Tests autocomplete functionality by typing "india" in a search box and selecting the matching option from the dropdown suggestions

Starting URL: http://demo.automationtesting.in/AutoComplete.html

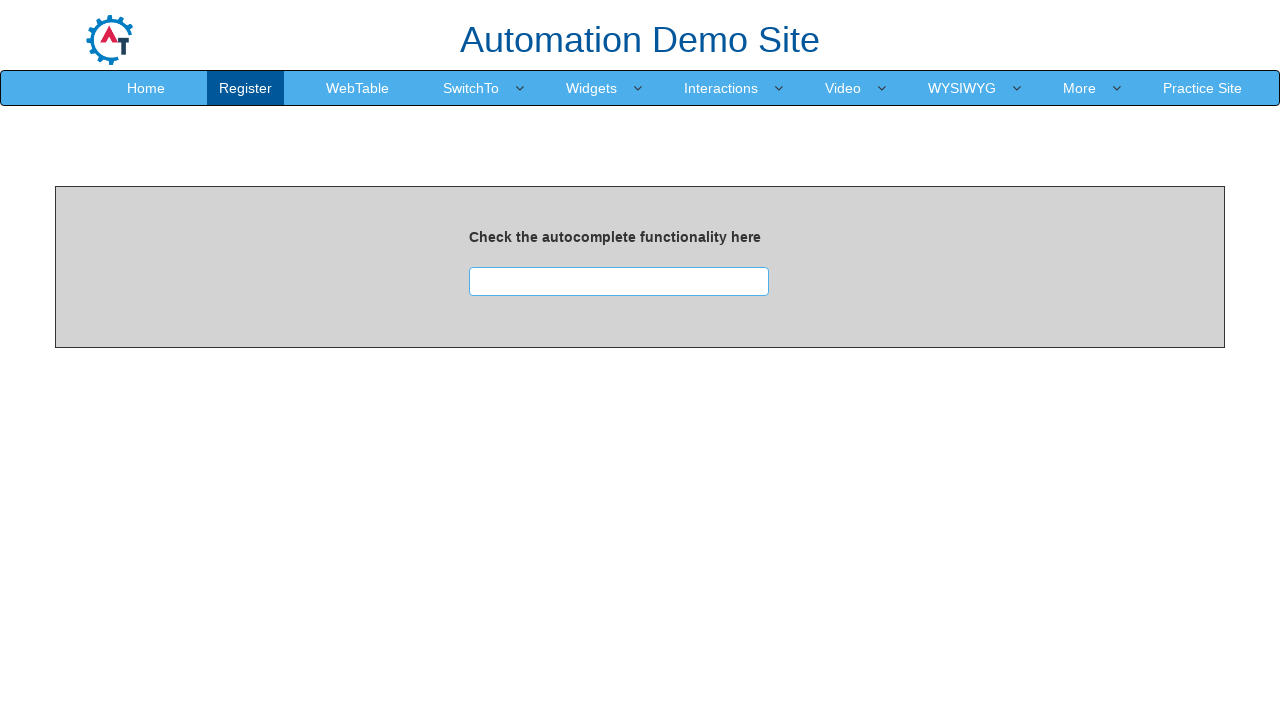

Typed 'india' in the search box to trigger autocomplete on #searchbox
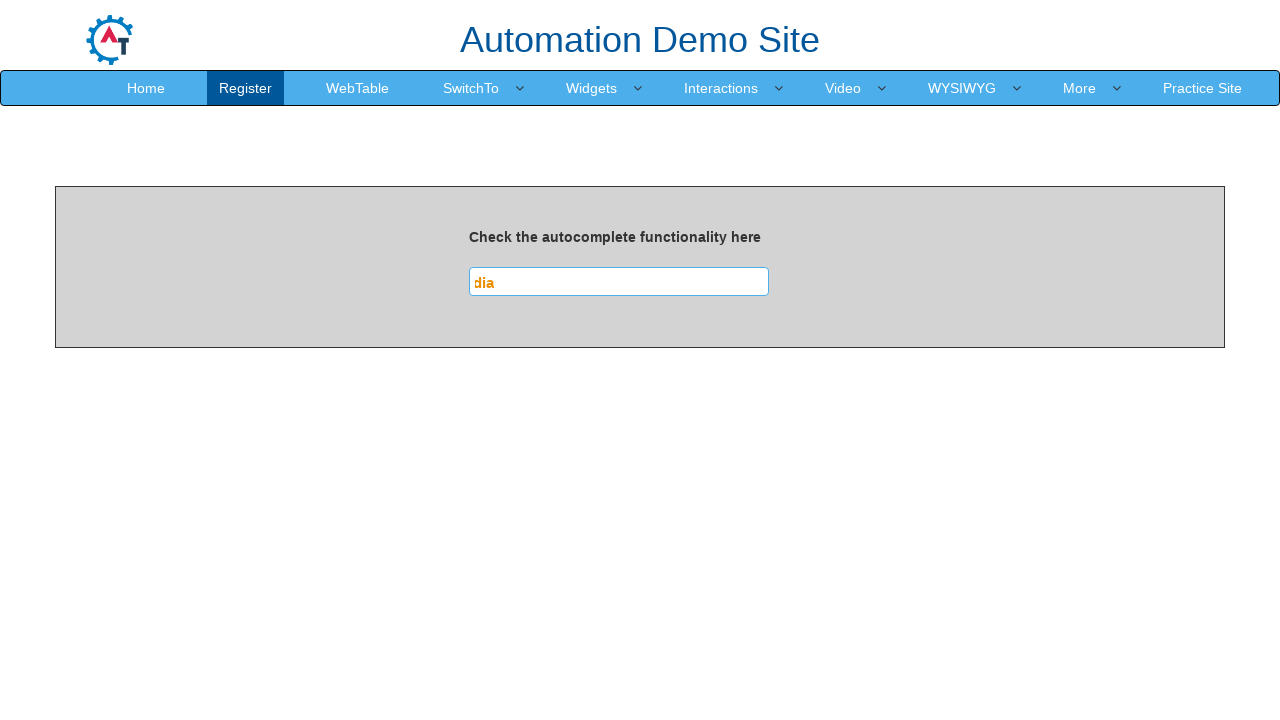

Waited 4 seconds for autocomplete suggestions to appear
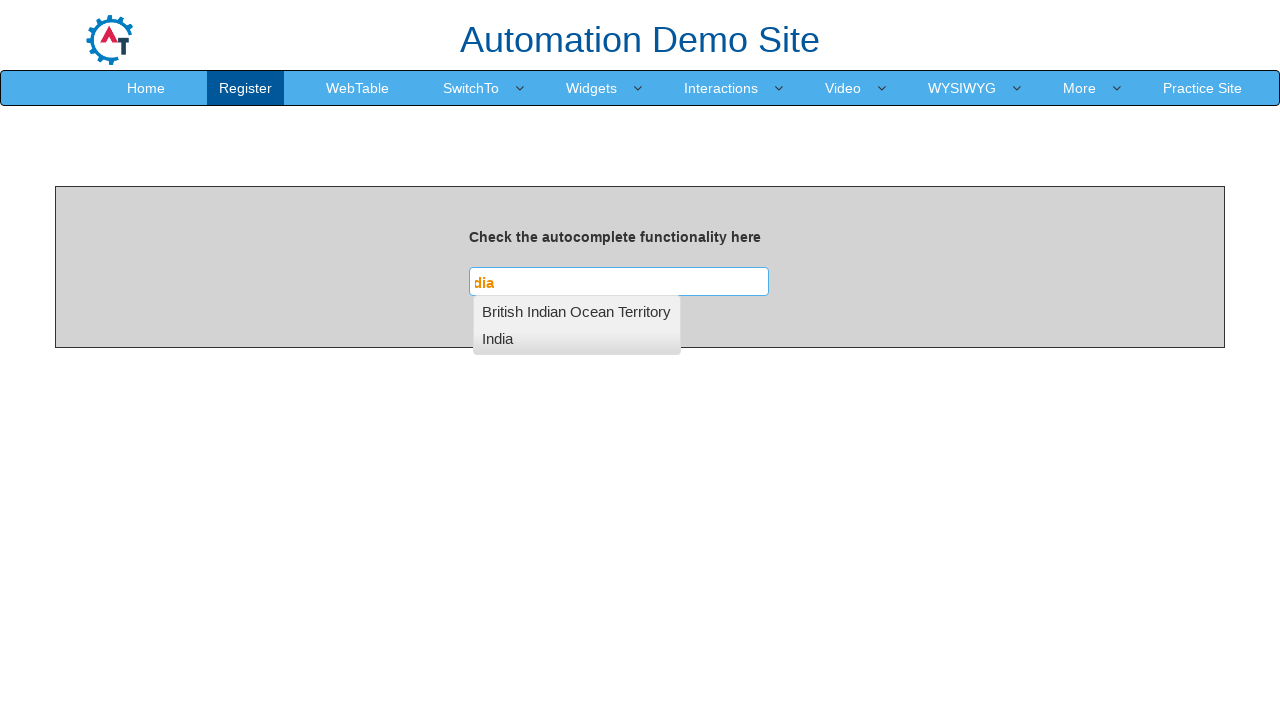

Located all autocomplete suggestion items from the dropdown menu
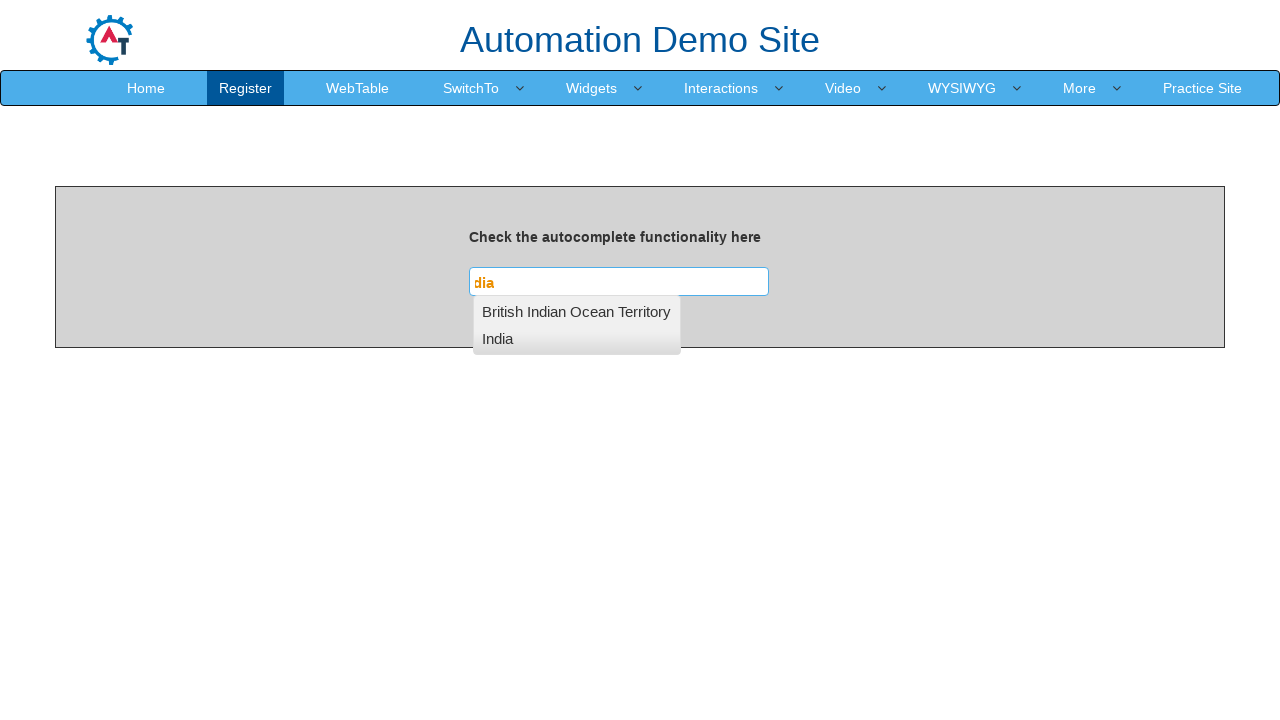

Found and clicked on 'india' option from autocomplete suggestions at (577, 338) on xpath=//ul[contains(@class, 'ui-menu')]/li >> nth=1
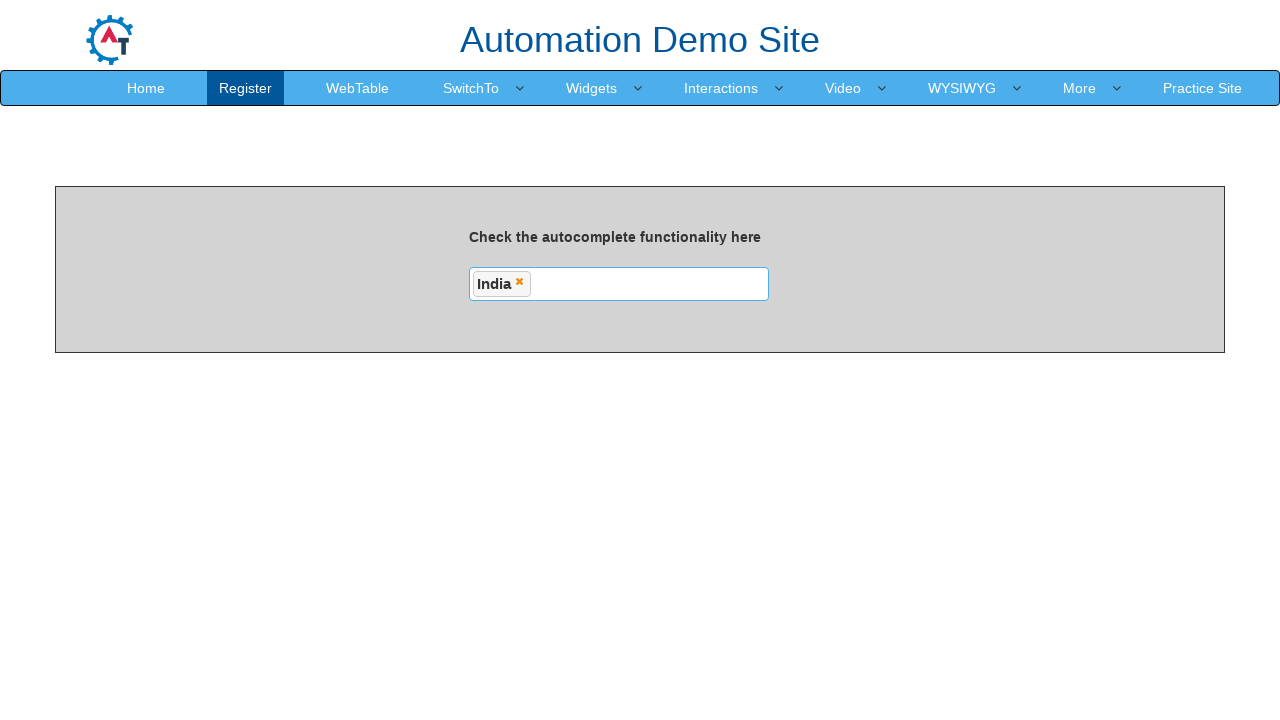

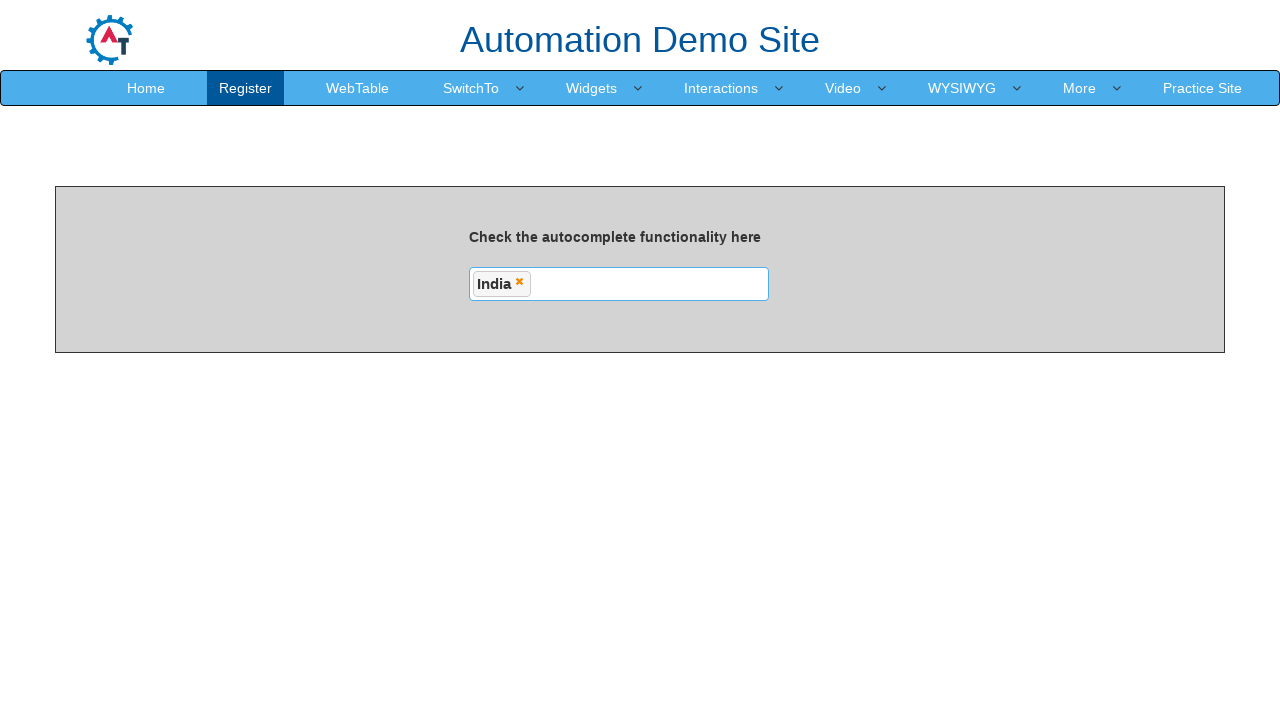